Navigates to RedBus website

Starting URL: https://www.redbus.in/

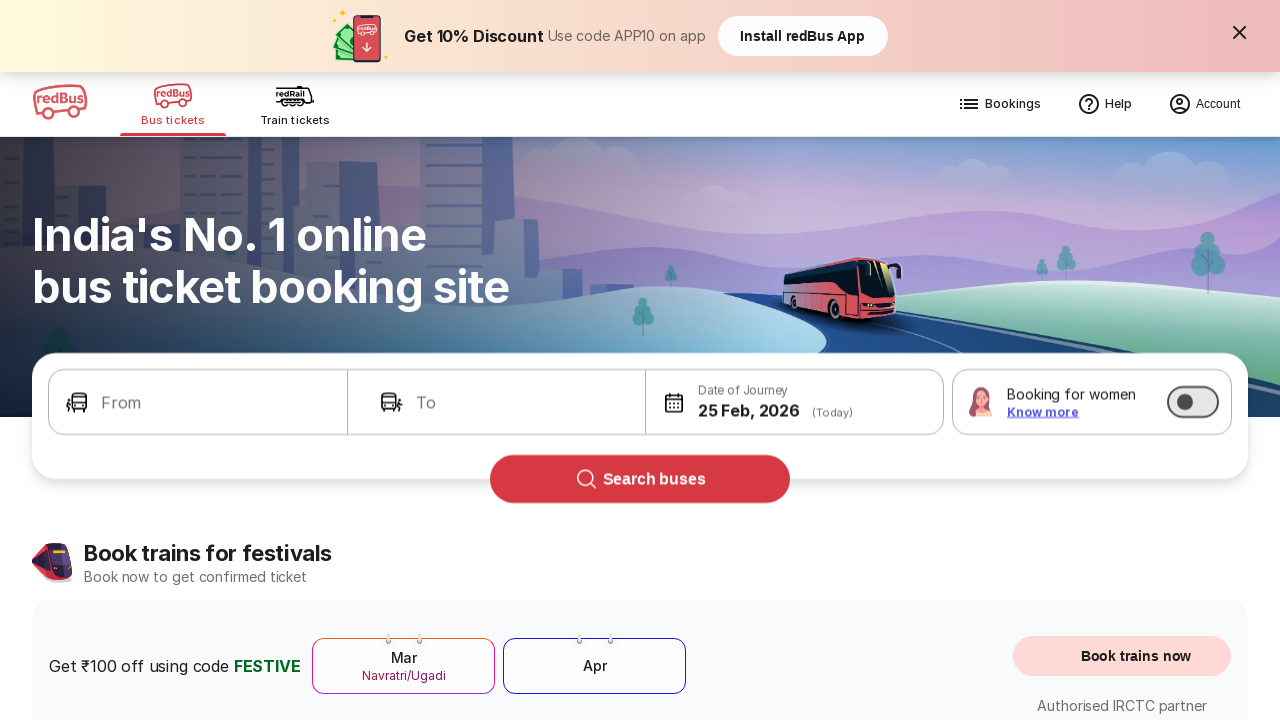

Navigated to RedBus website (https://www.redbus.in/)
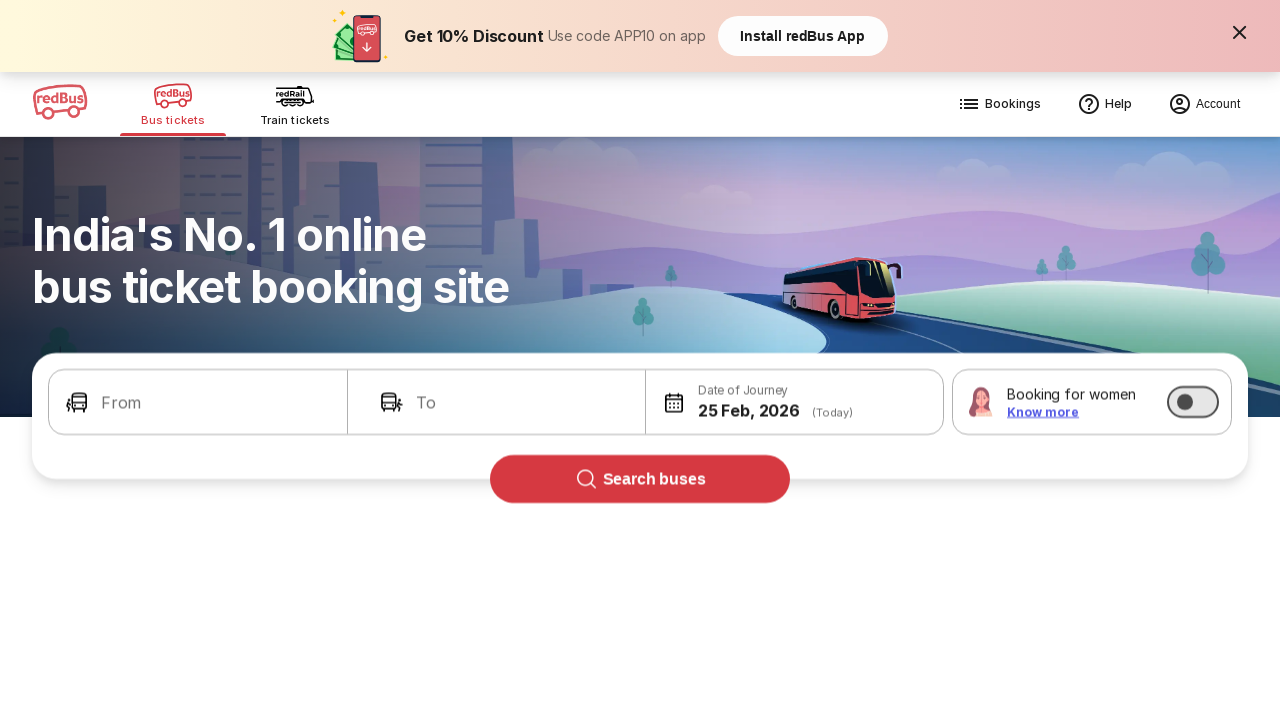

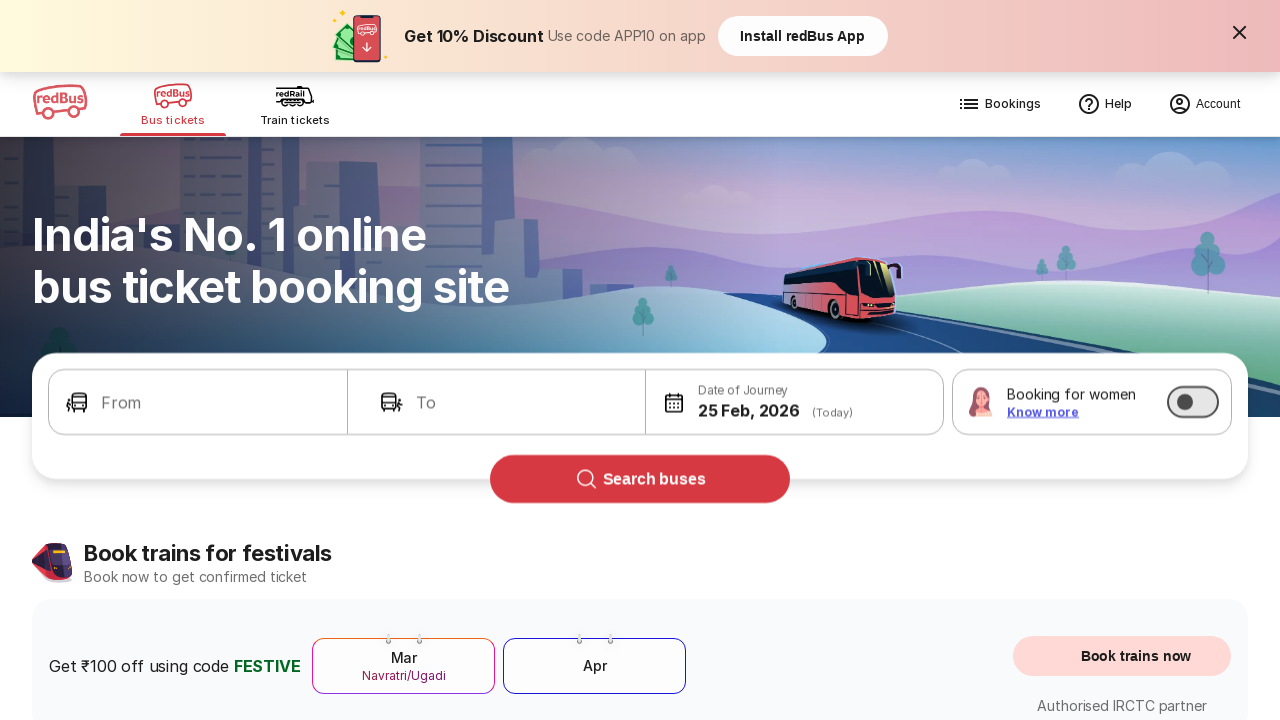